Tests the Python.org search functionality by entering "pycon" as a search query and verifying that results are returned.

Starting URL: https://www.python.org

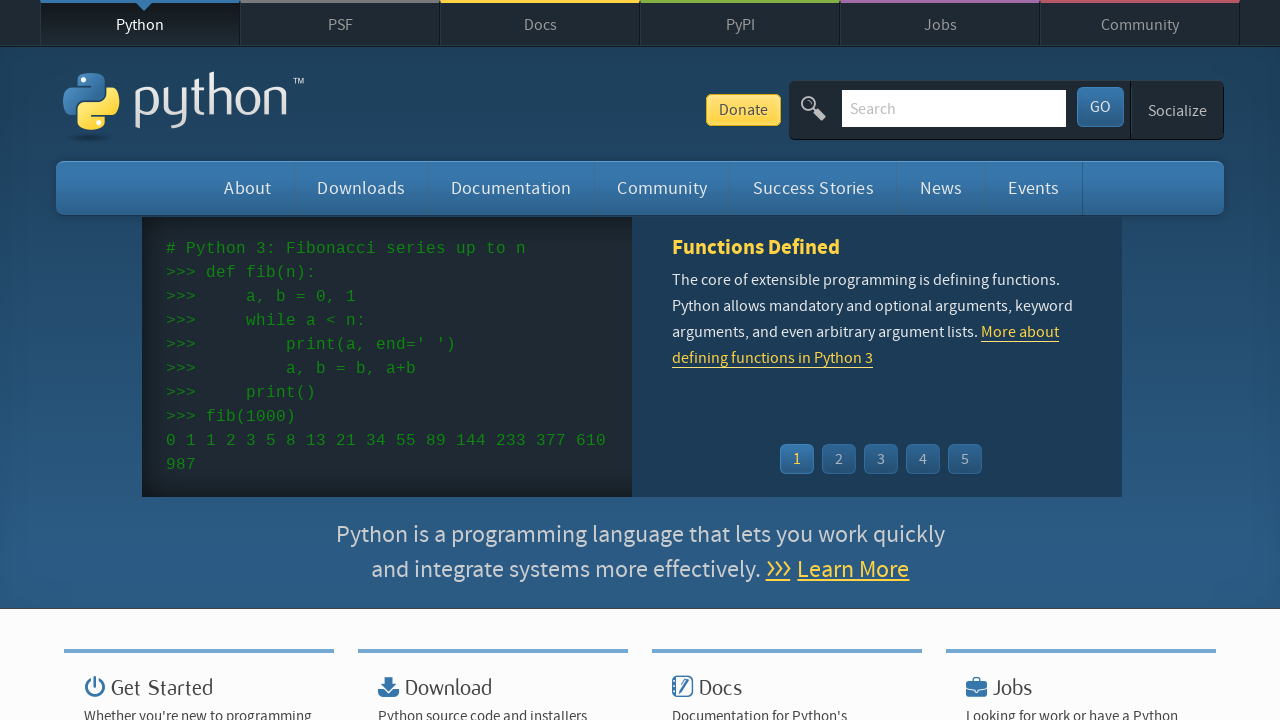

Verified 'Python' is in the page title
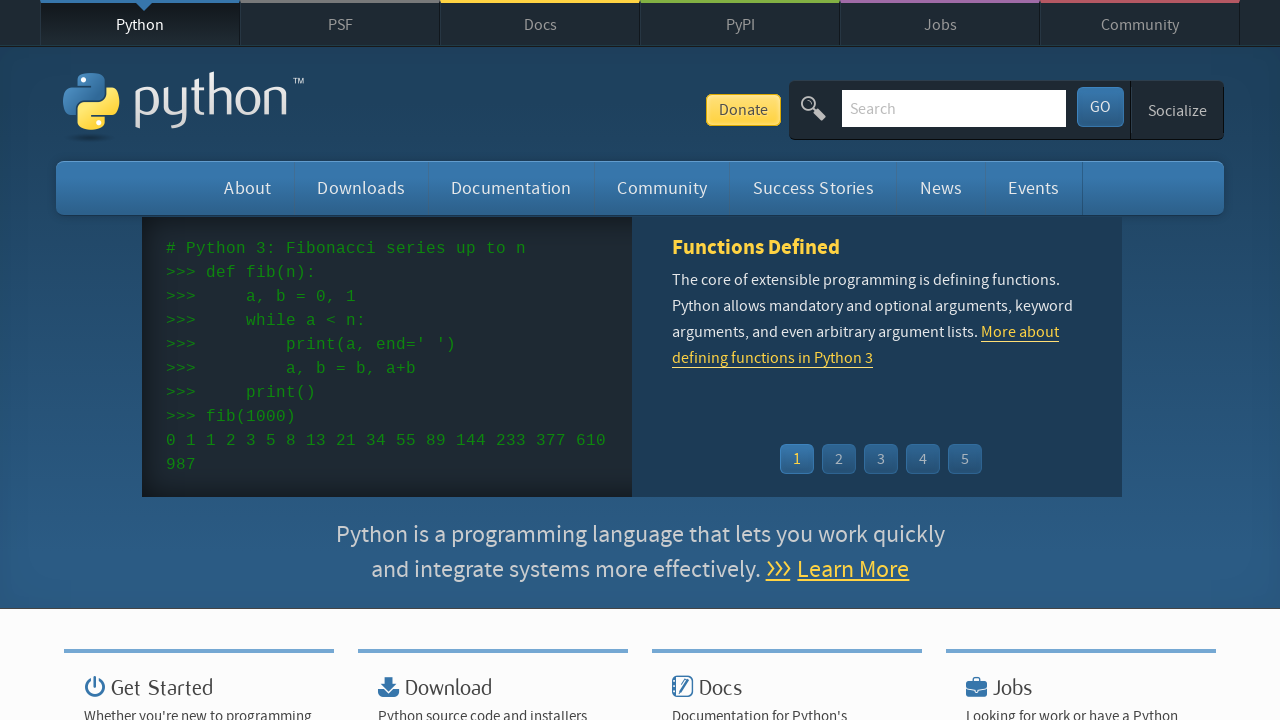

Filled search box with 'pycon' on input[name='q']
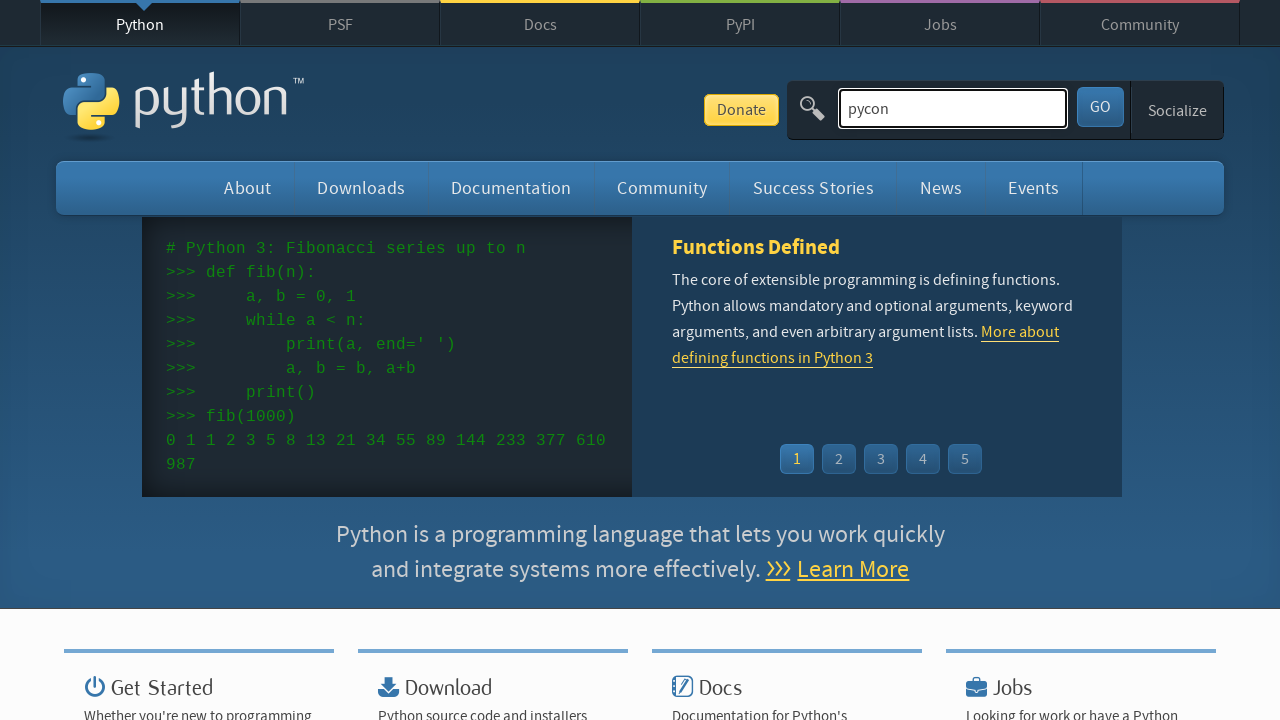

Pressed Enter to submit search query on input[name='q']
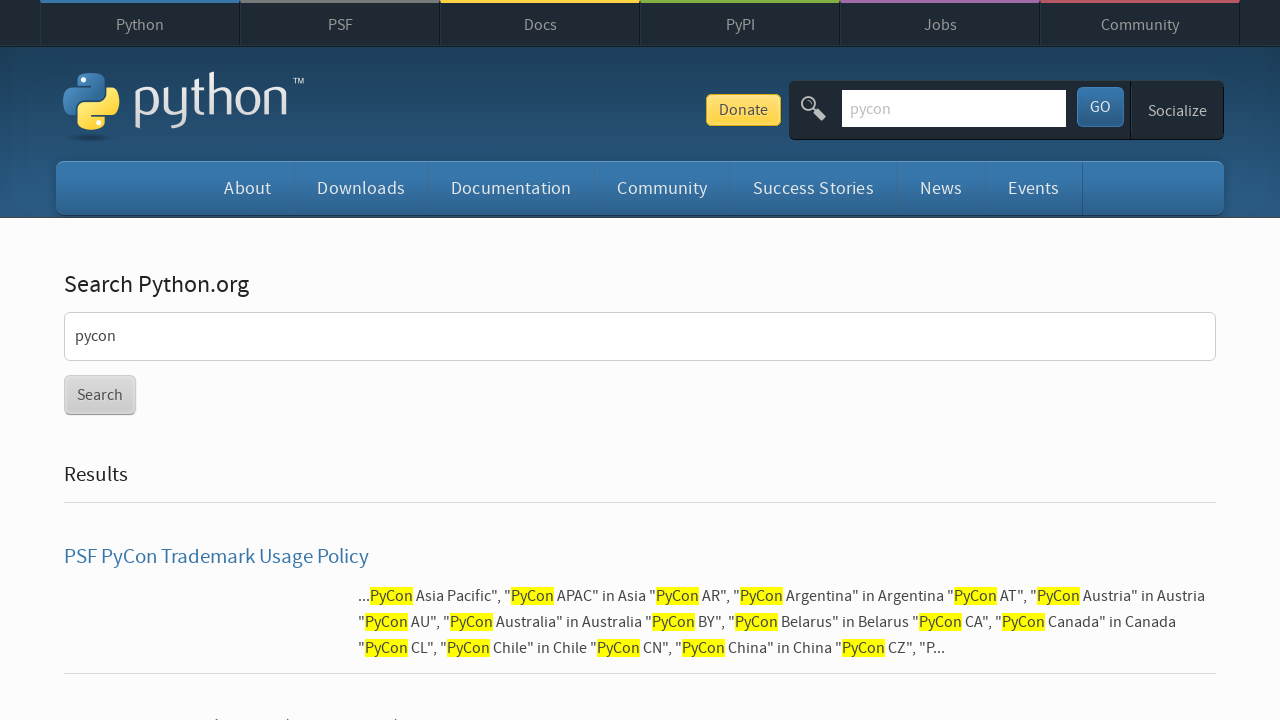

Waited for page to finish loading (domcontentloaded)
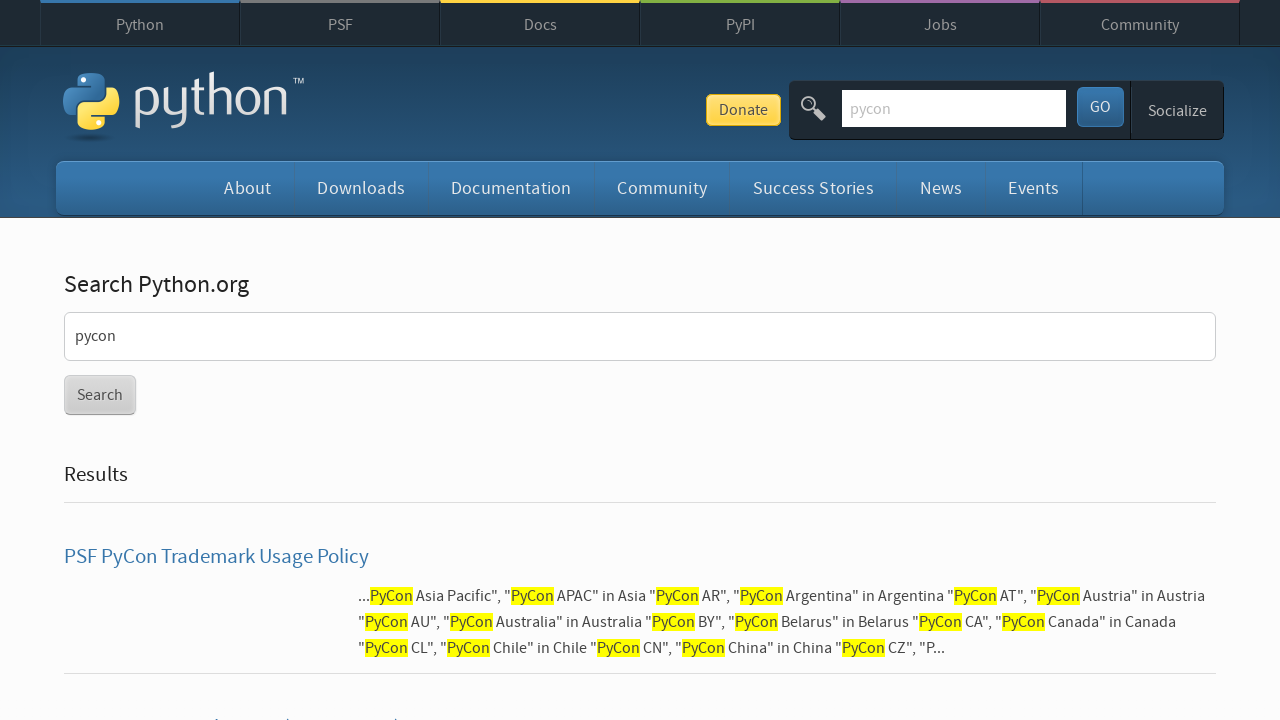

Verified that search results were returned (no 'No results found' message)
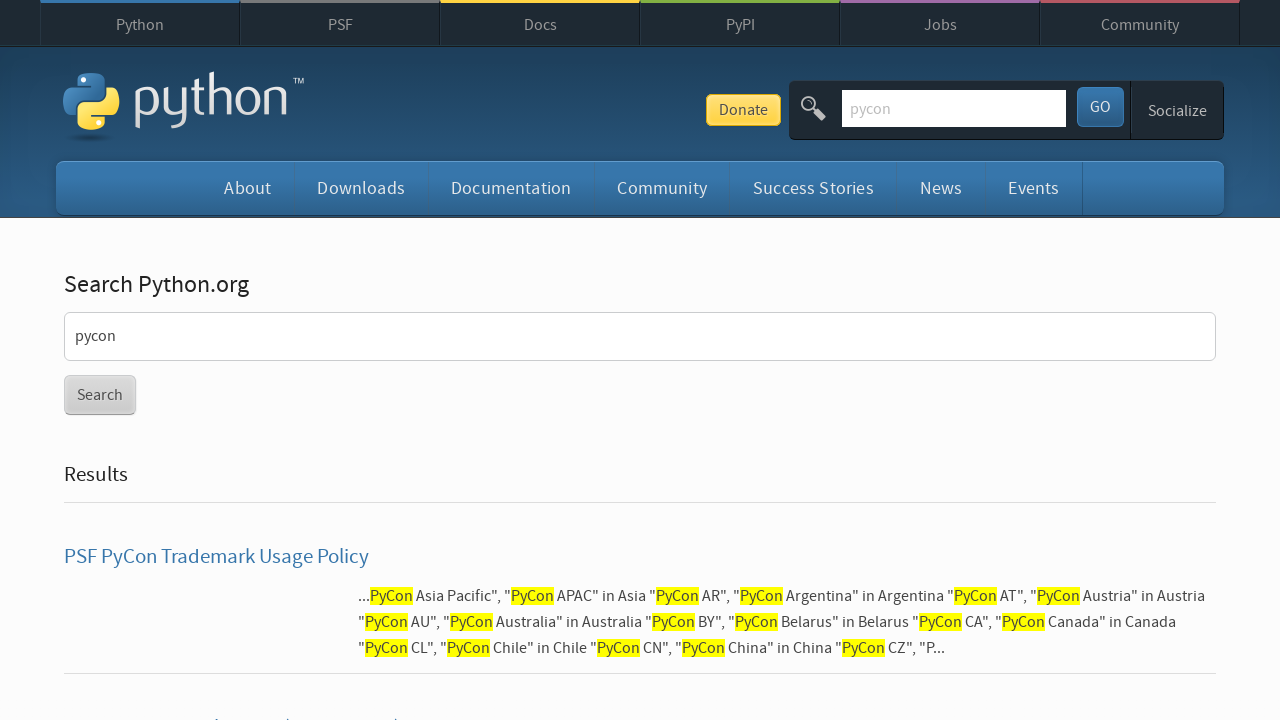

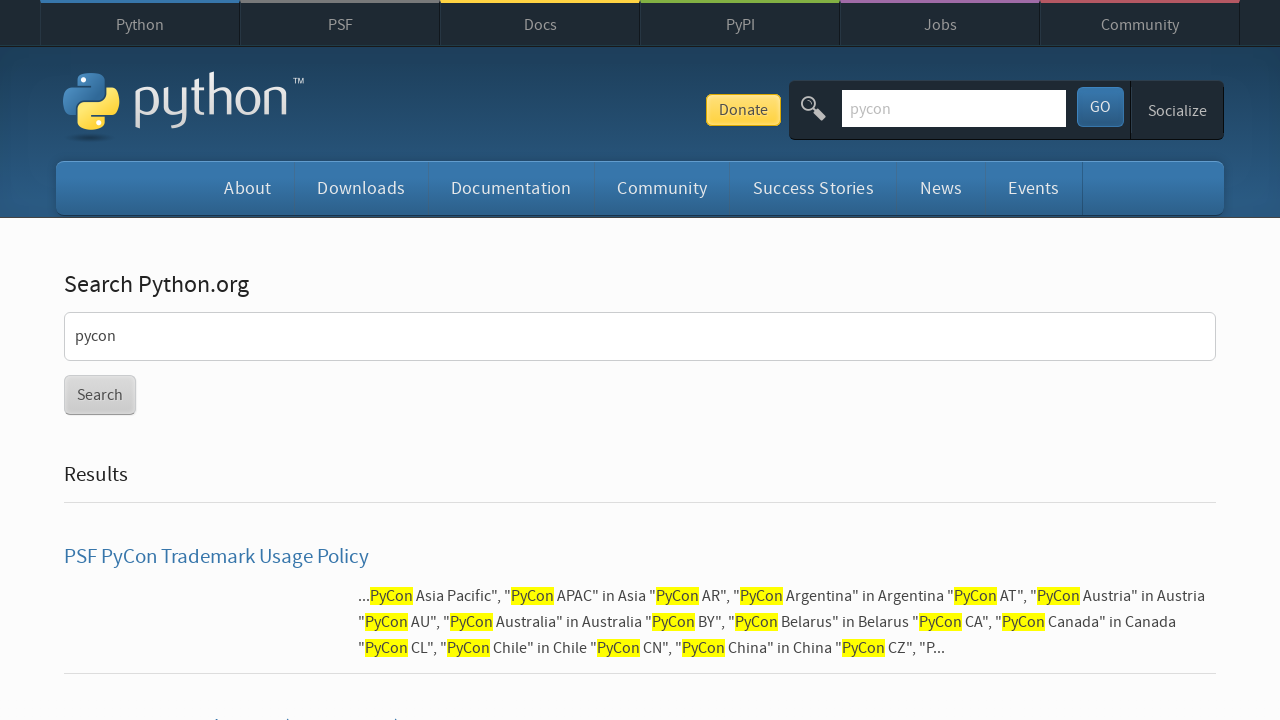